Navigates to Snapdeal homepage and verifies the page loads

Starting URL: https://www.snapdeal.com/

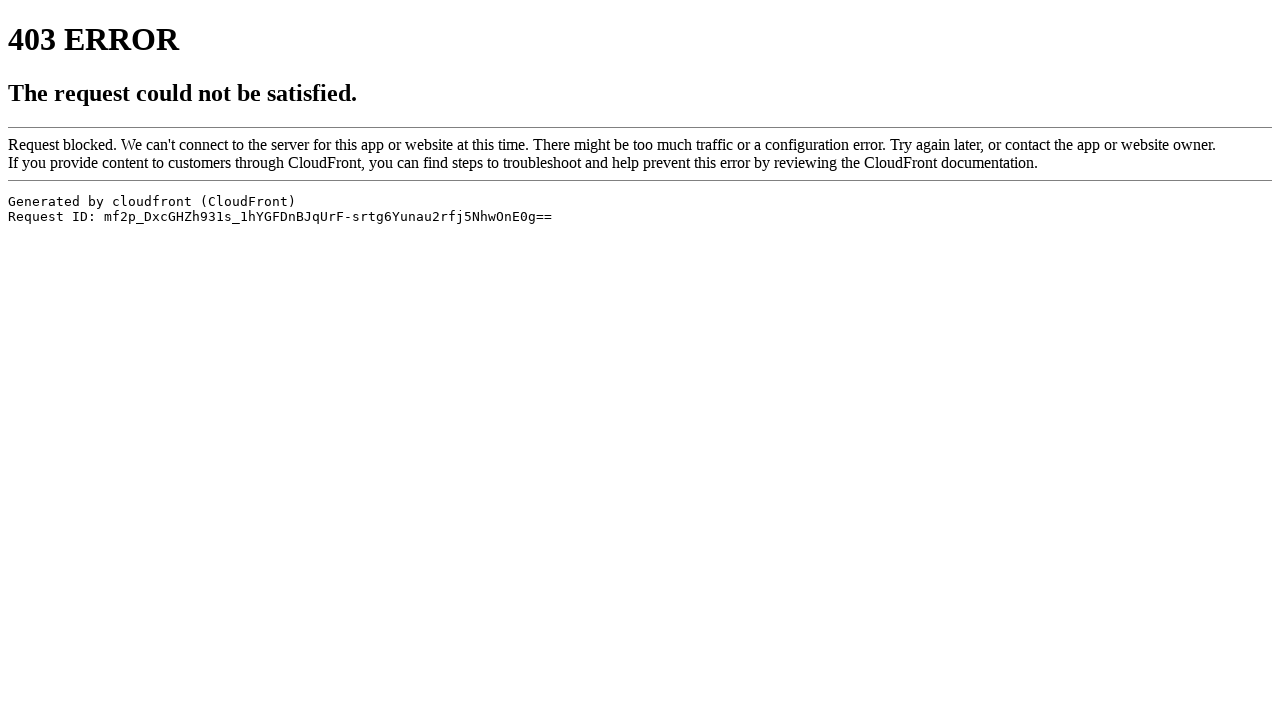

Navigated to Snapdeal homepage
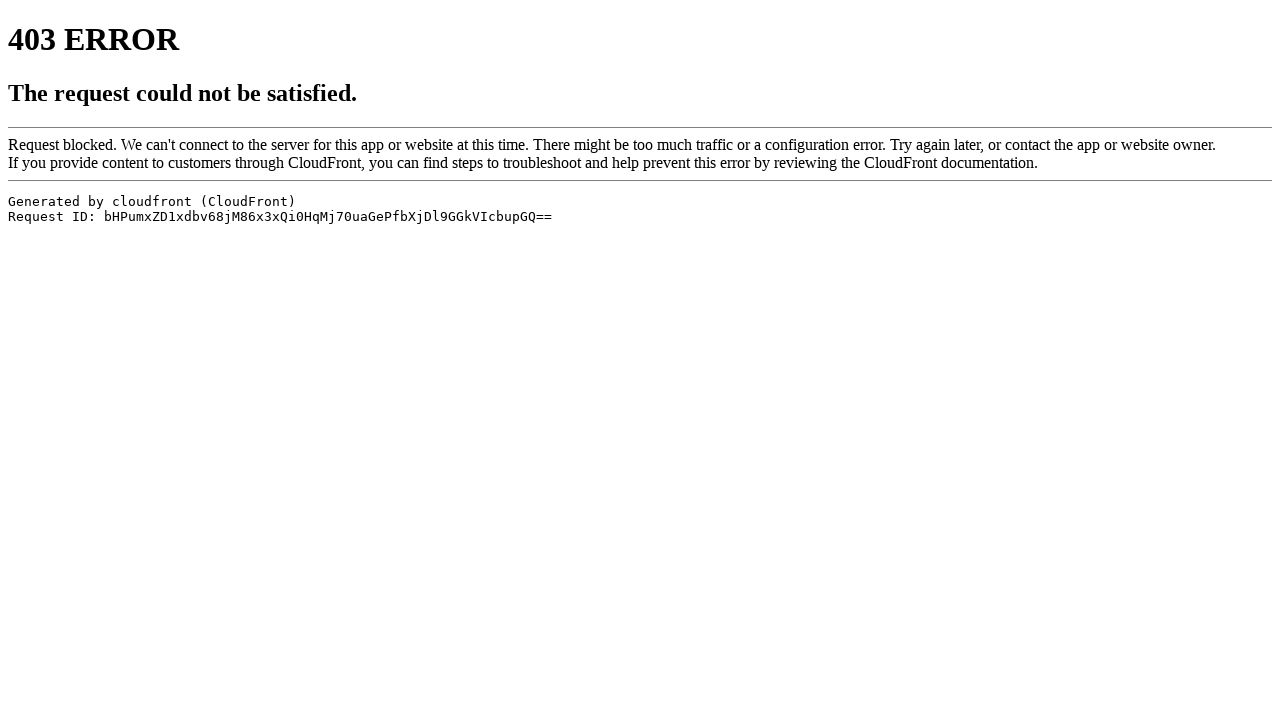

Page DOM content fully loaded
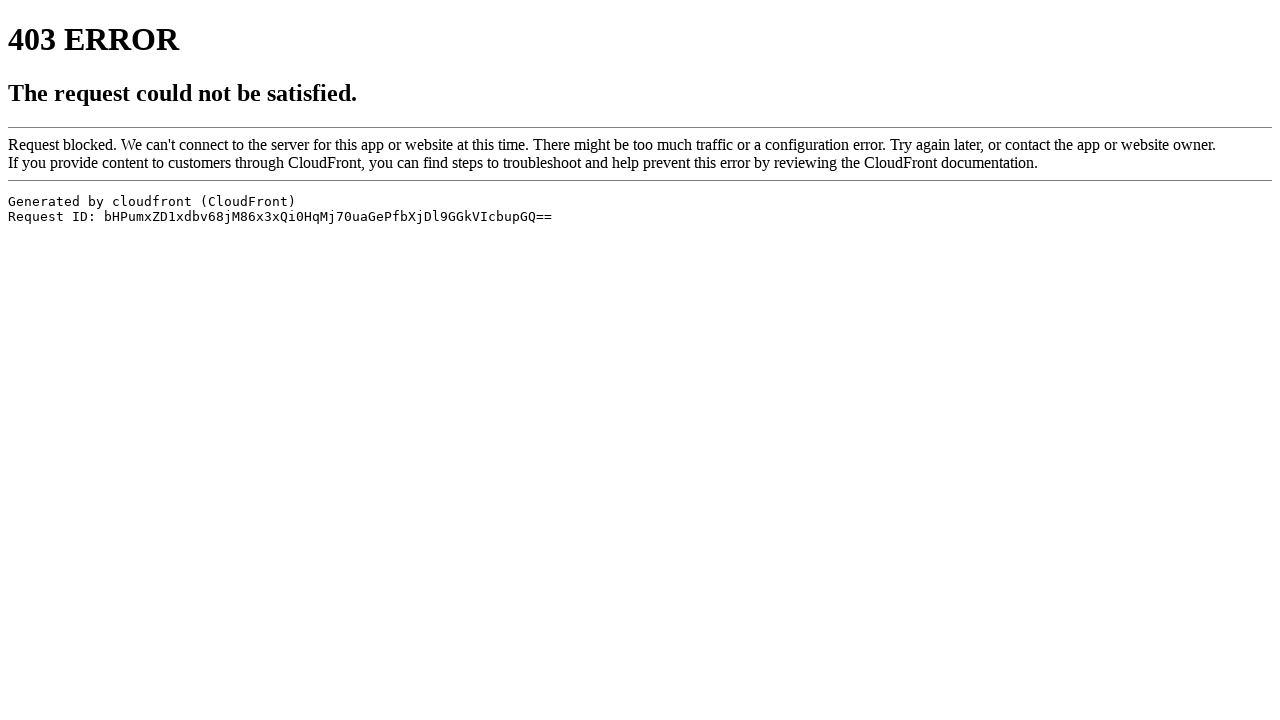

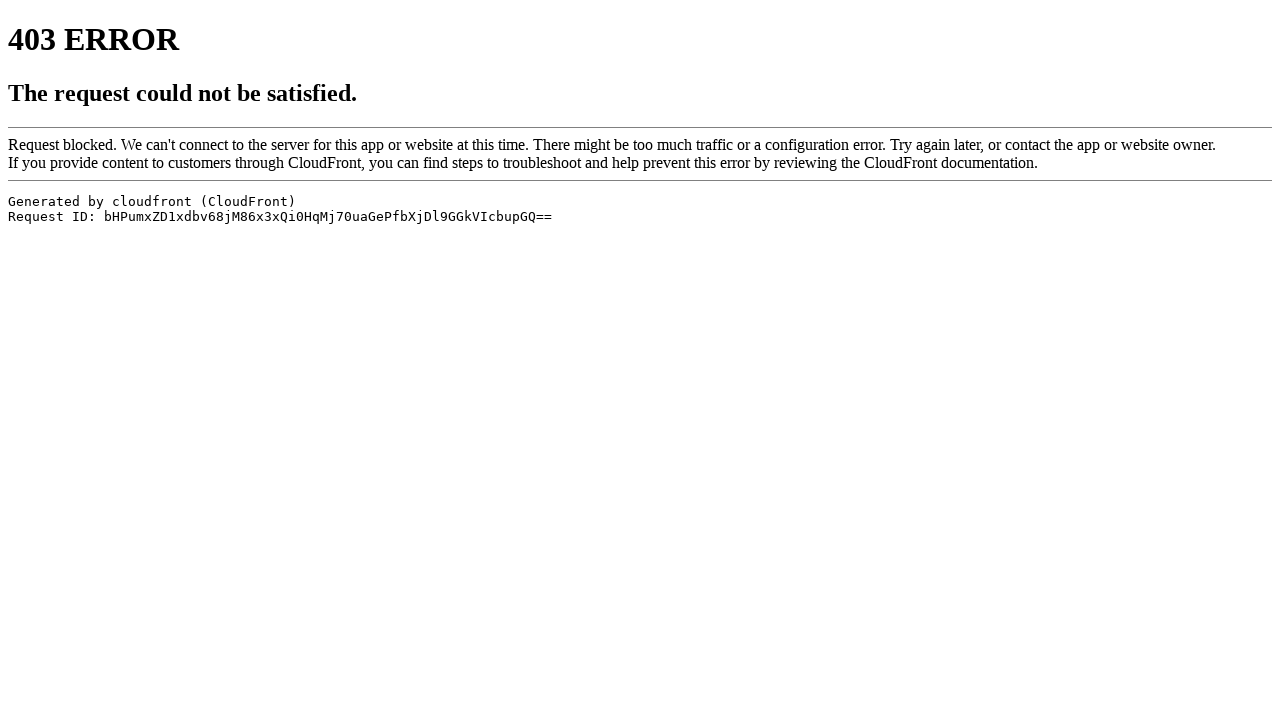